Tests hover and click interactions on BrowserStack website by hovering over "Live" element and clicking "Automate" element

Starting URL: https://www.browserstack.com/

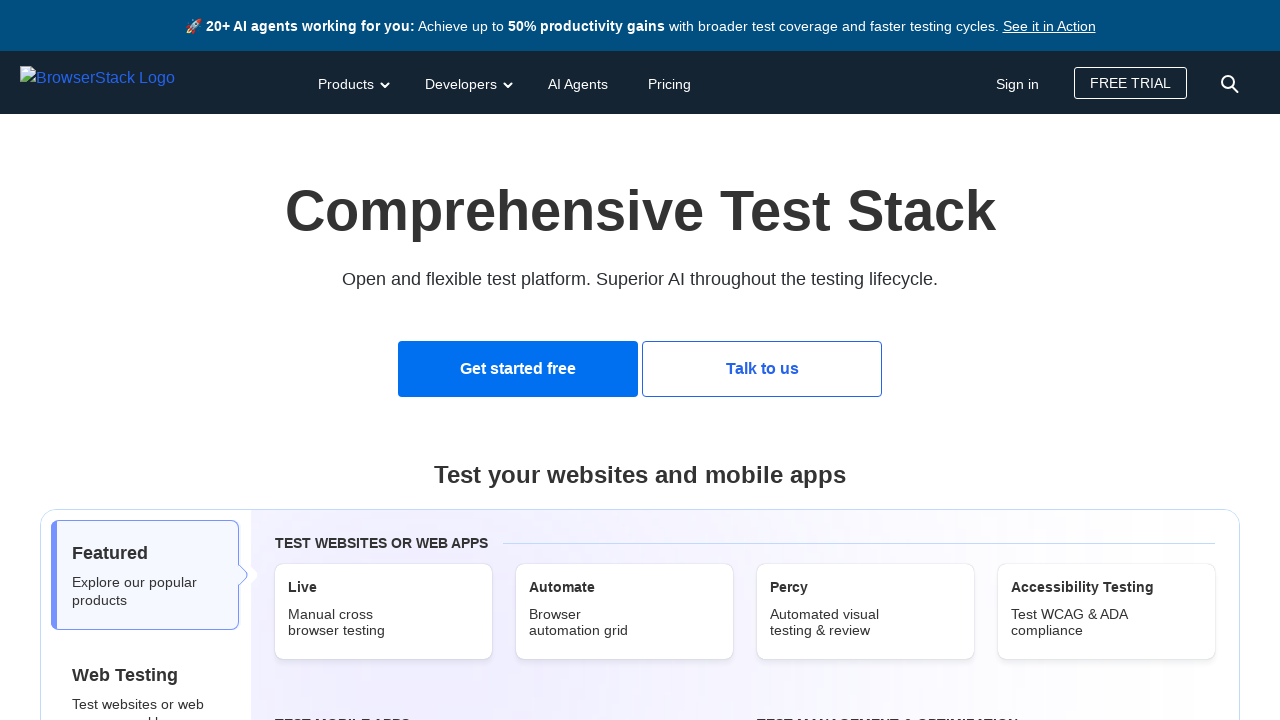

Scrolled down the page to position 300
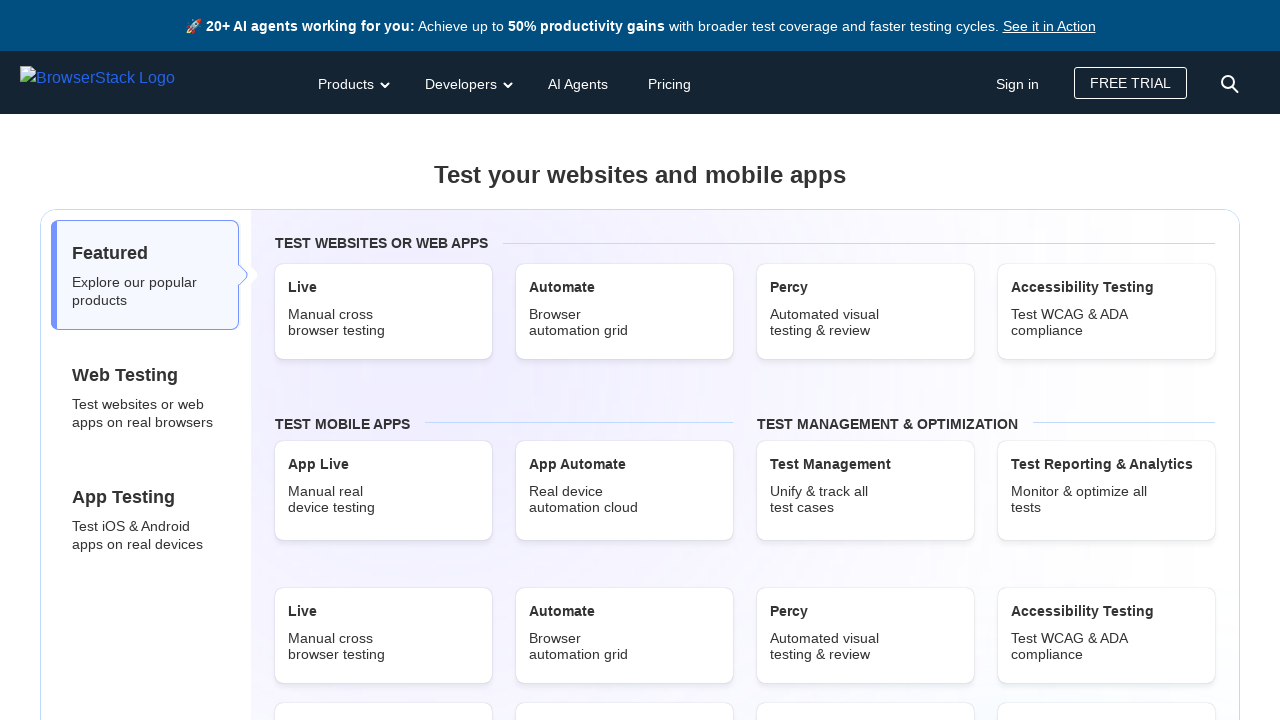

Waited 3 seconds for elements to be visible
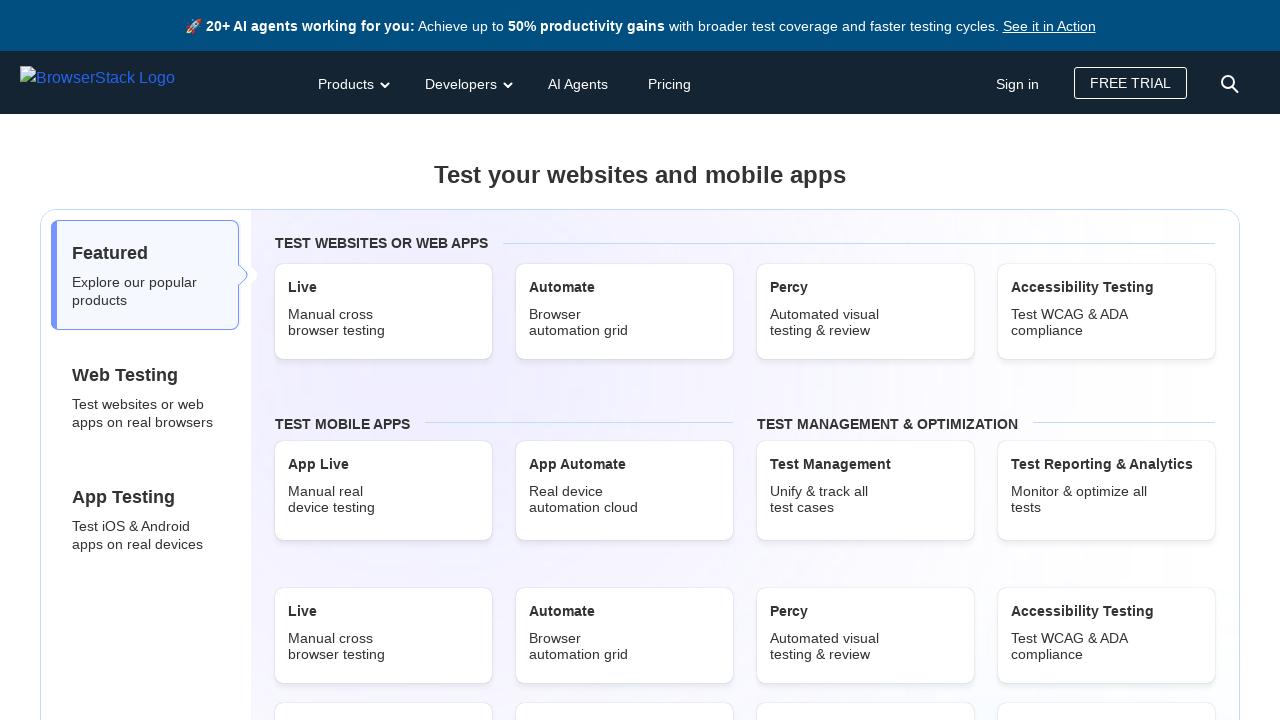

Hovered over the 'Live' element at (384, 612) on xpath=//h4[text()='Live']
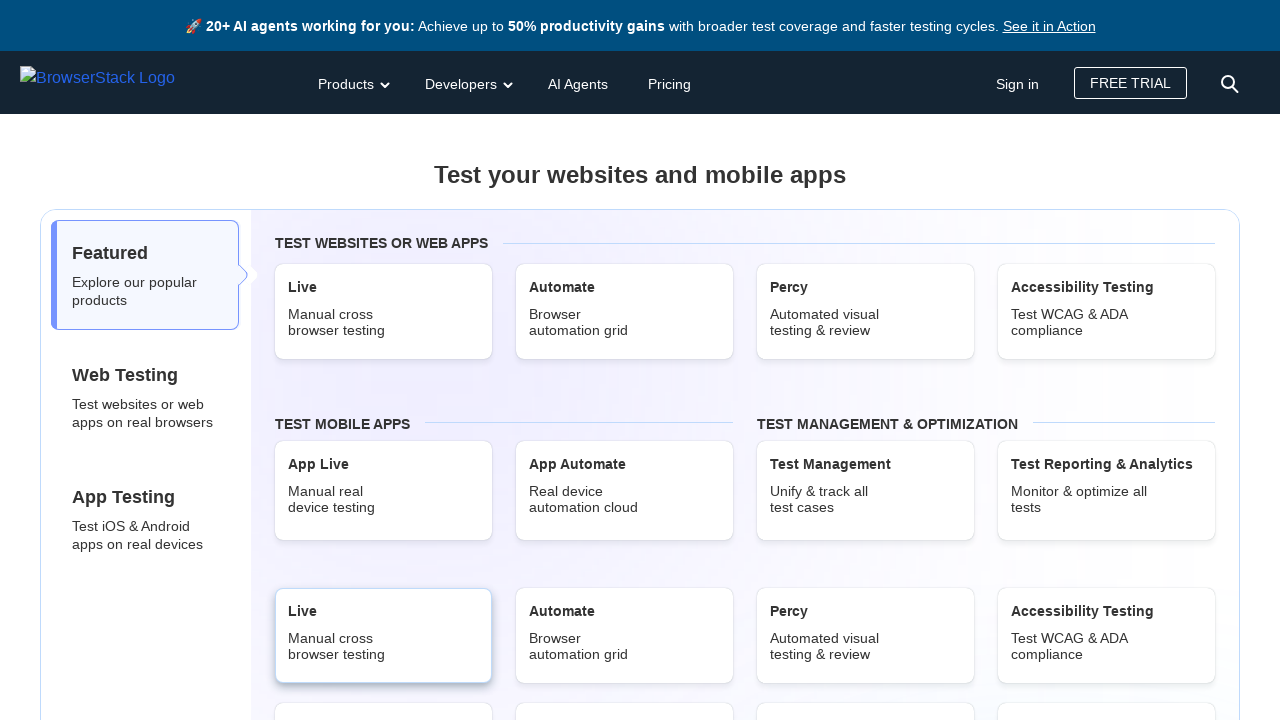

Waited 5 seconds for hover effect to complete
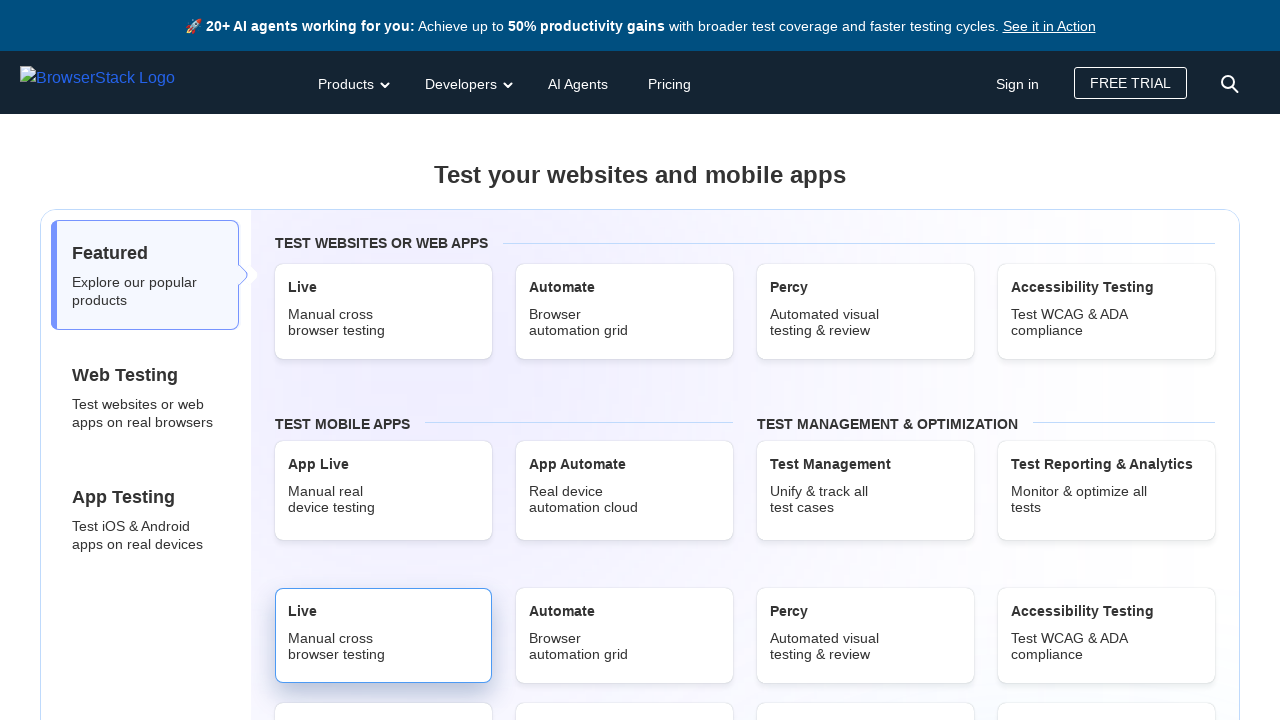

Clicked on the 'Automate' element at (625, 612) on xpath=//h4[text()='Automate']
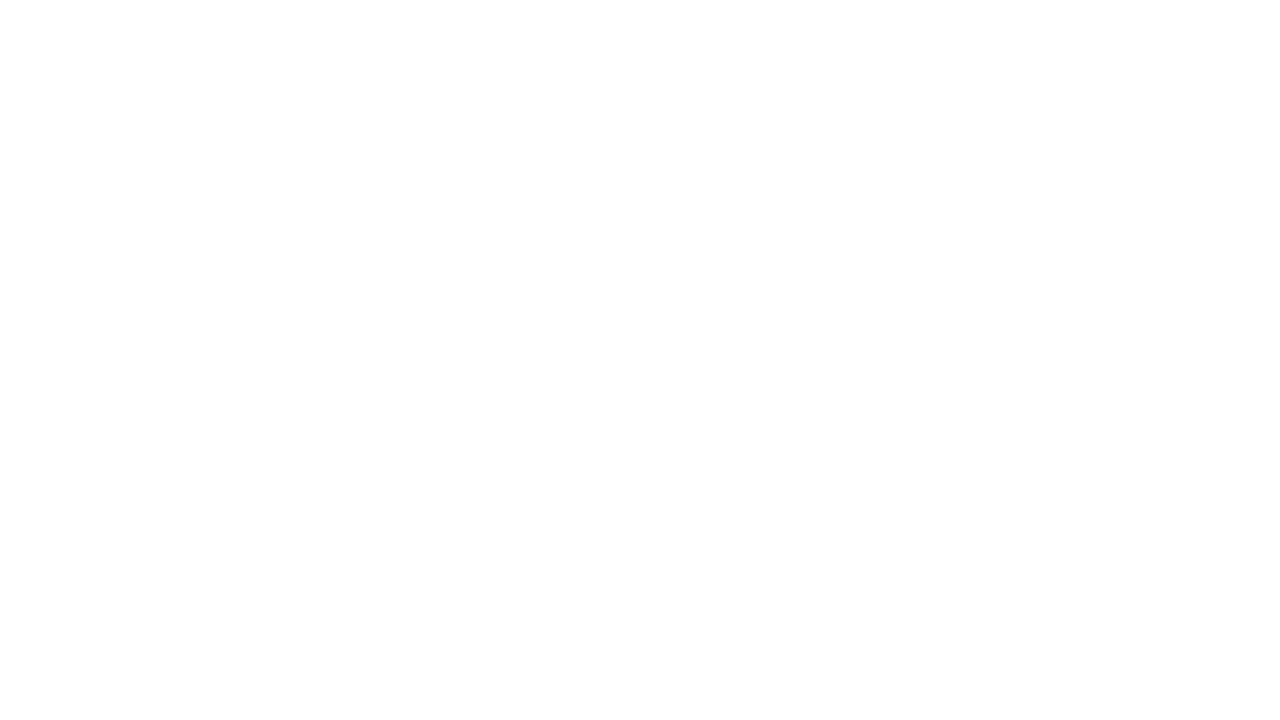

Waited 3 seconds after clicking 'Automate'
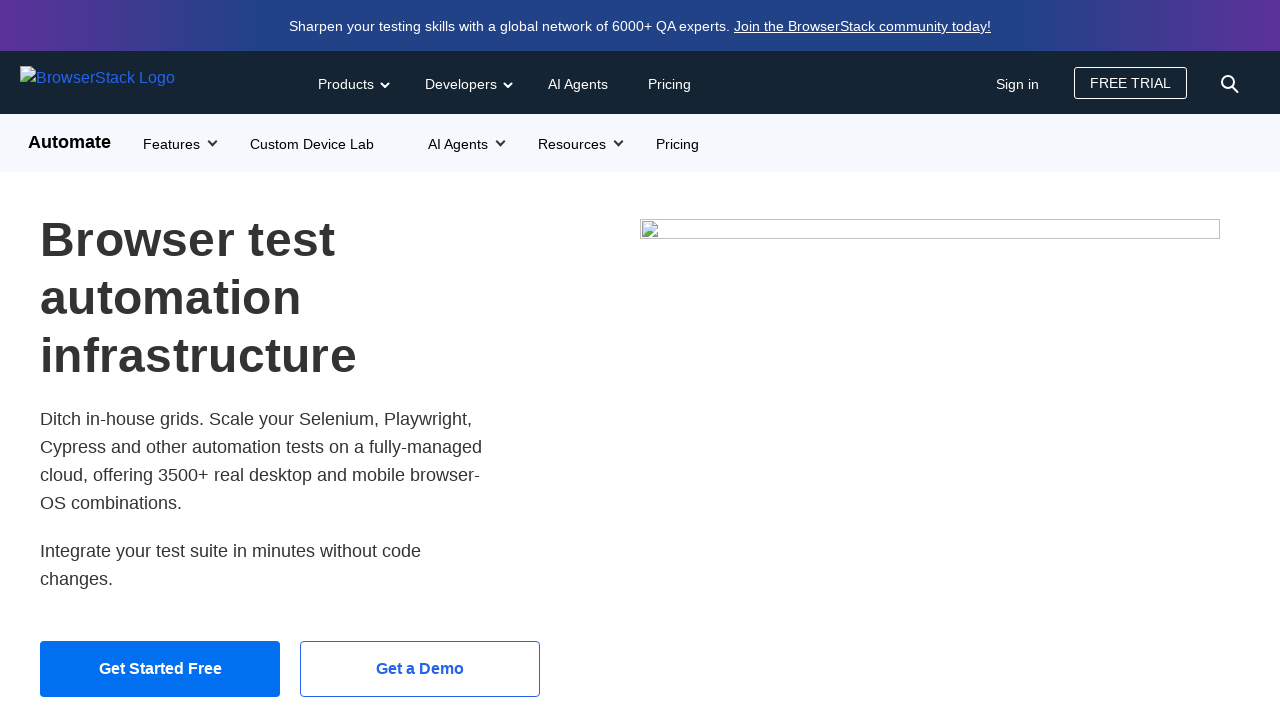

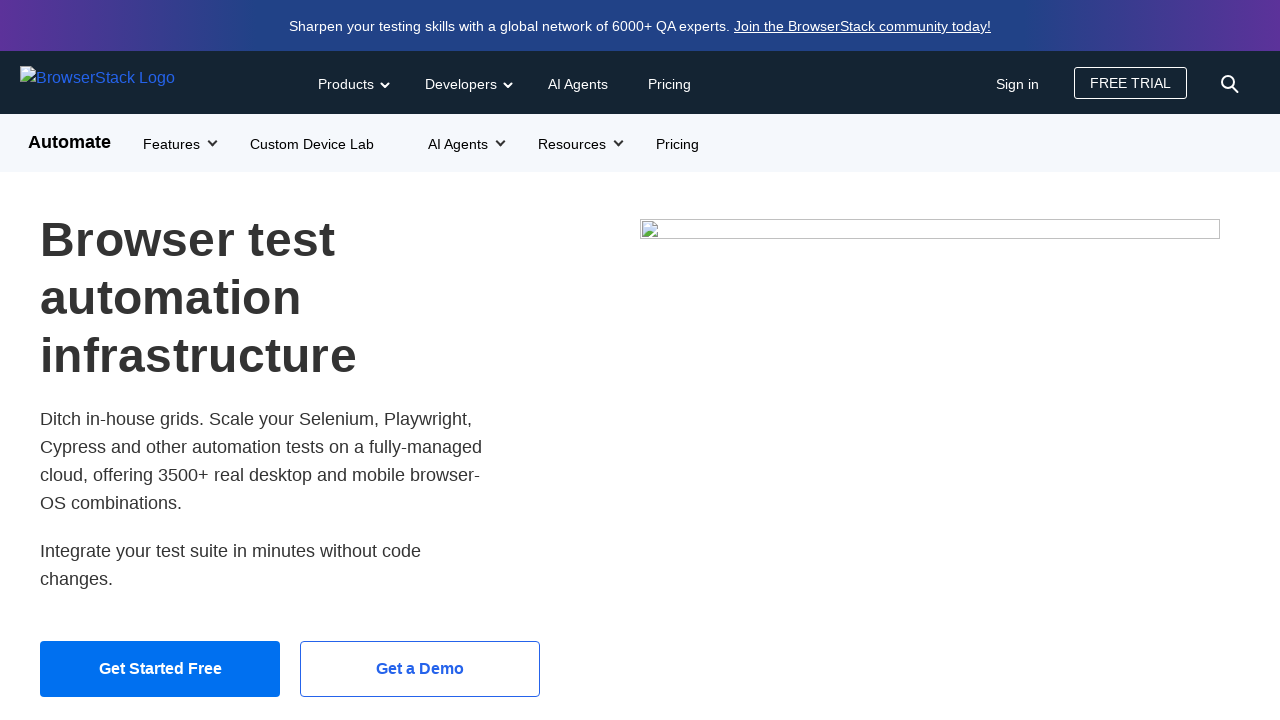